Tests JavaScript prompt alert functionality by clicking to trigger a prompt dialog, entering text into it, and accepting the alert

Starting URL: https://demo.automationtesting.in/Alerts.html

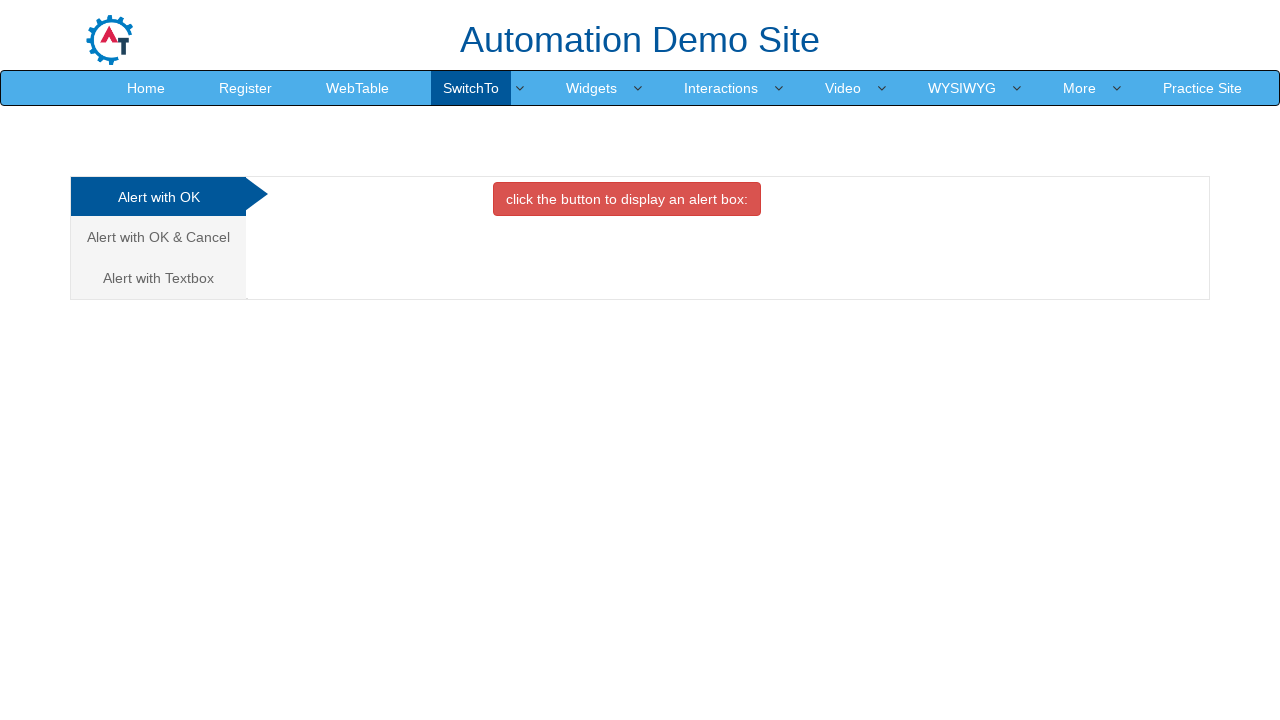

Clicked on Textbox tab to switch to prompt alert section at (158, 278) on a[href='#Textbox']
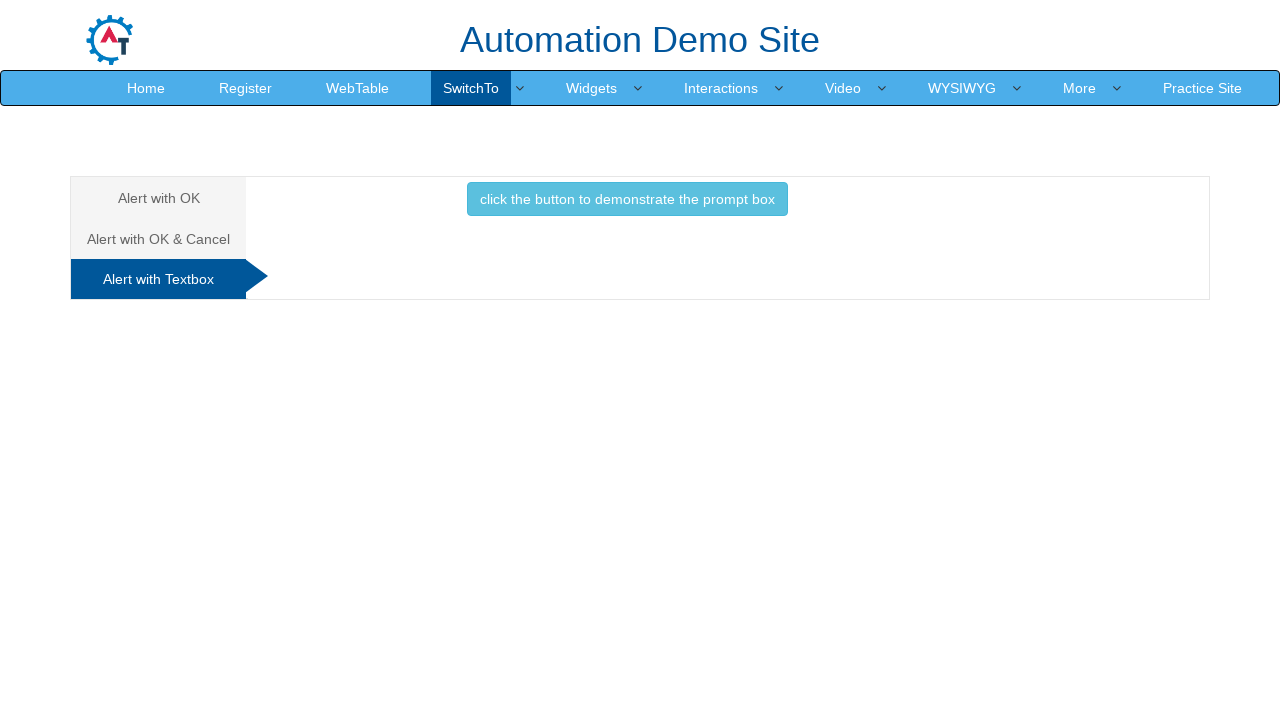

Clicked button to trigger prompt alert at (627, 199) on button[onclick='promptbox()']
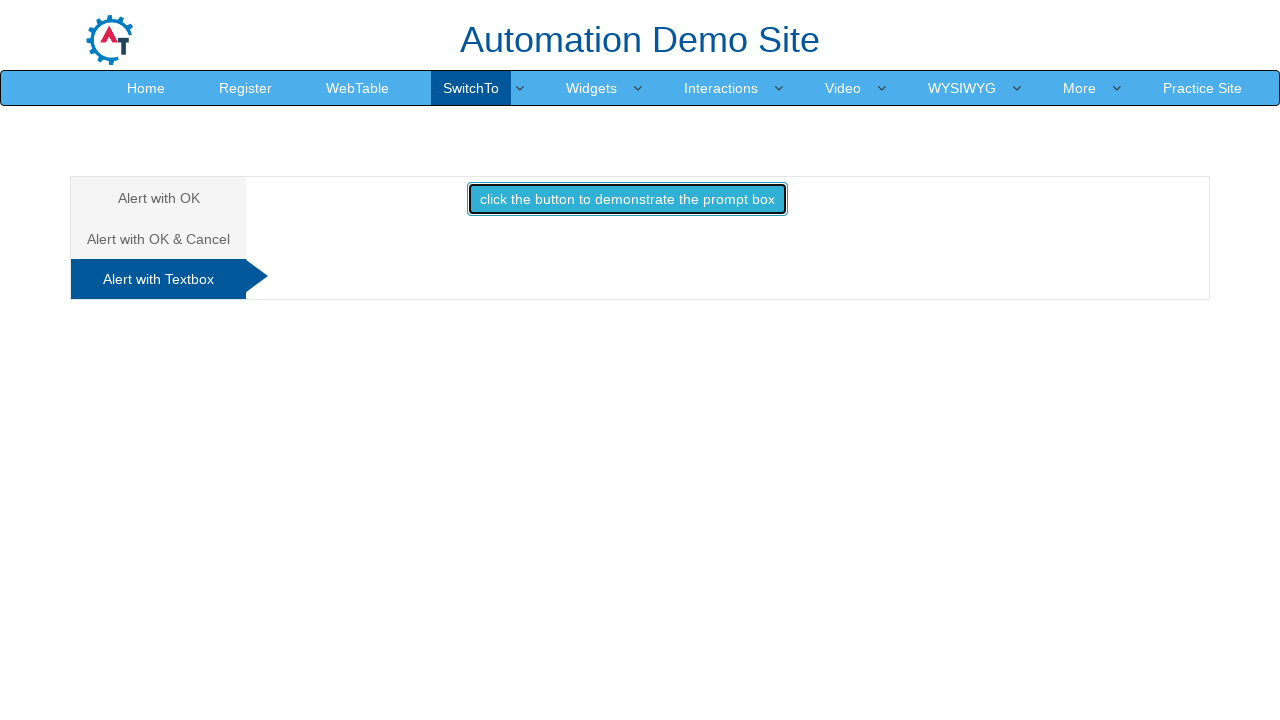

Set up dialog handler to accept prompt with text 'testuser2024'
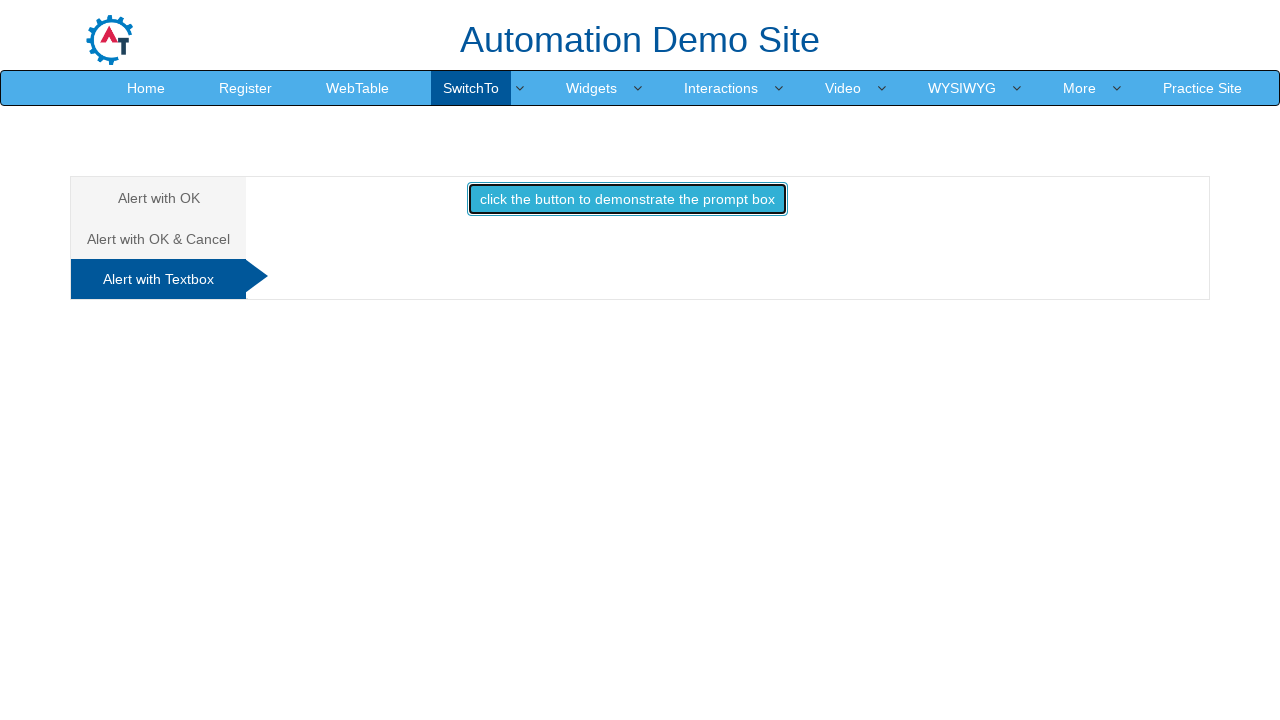

Clicked button again to trigger prompt dialog at (627, 199) on button[onclick='promptbox()']
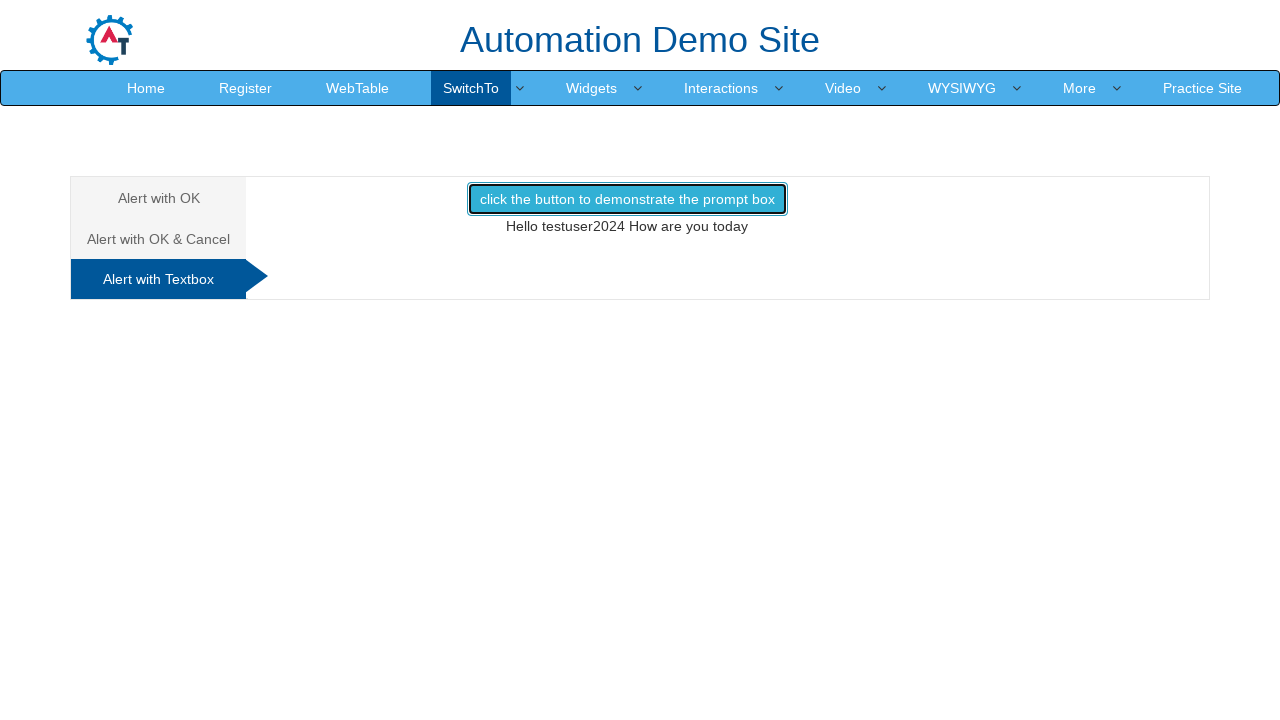

Waited for prompt result to be displayed
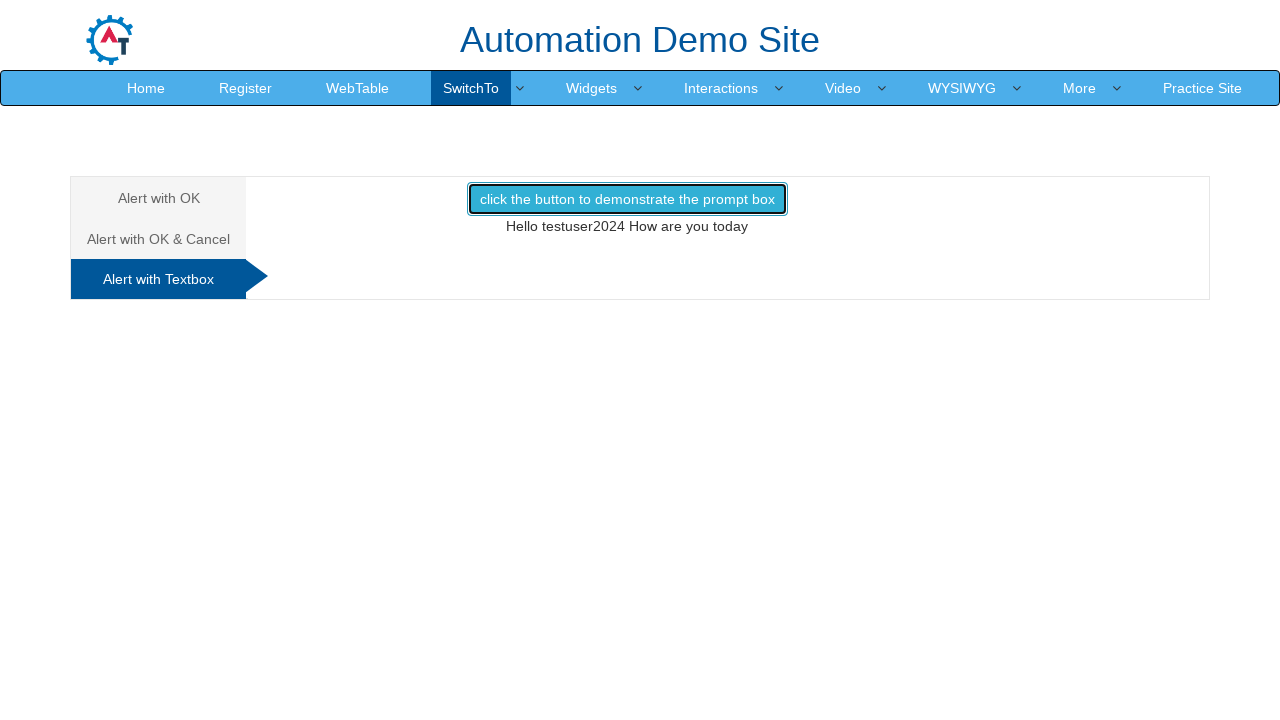

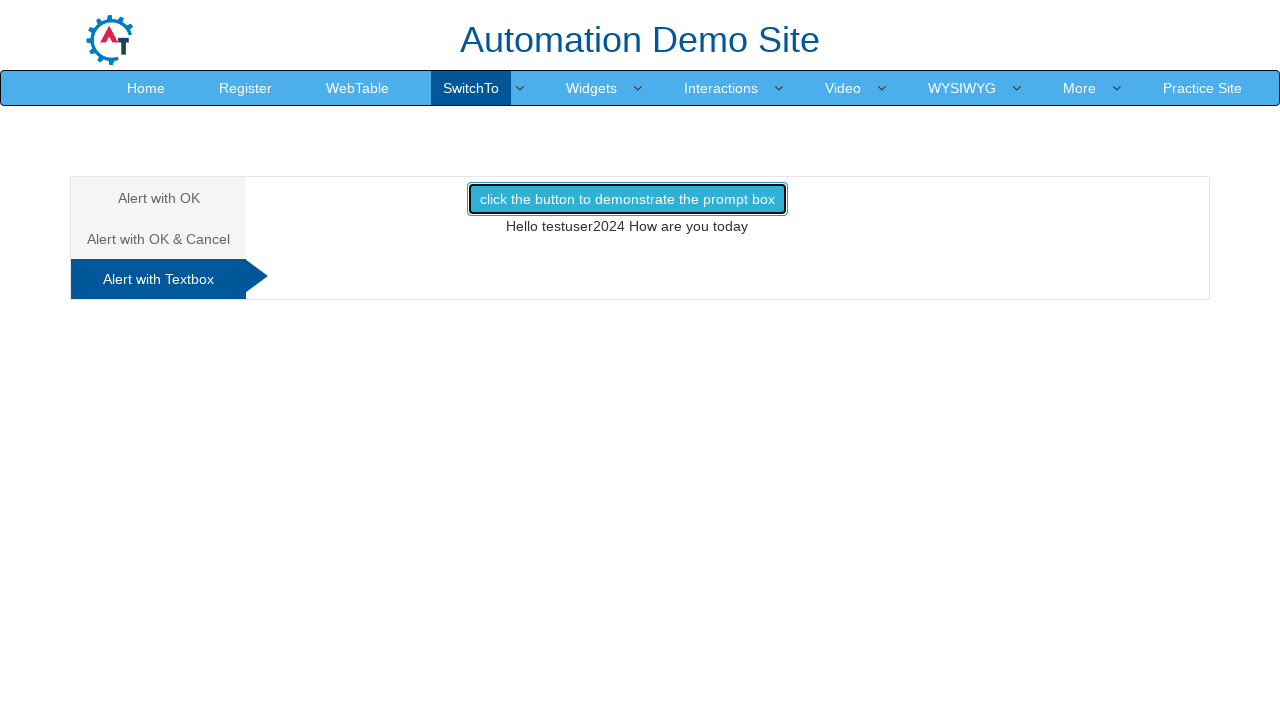